Tests the Class Attribute challenge on UI Testing Playground by navigating to the class attribute page and clicking a button identified by its CSS classes.

Starting URL: http://uitestingplayground.com/

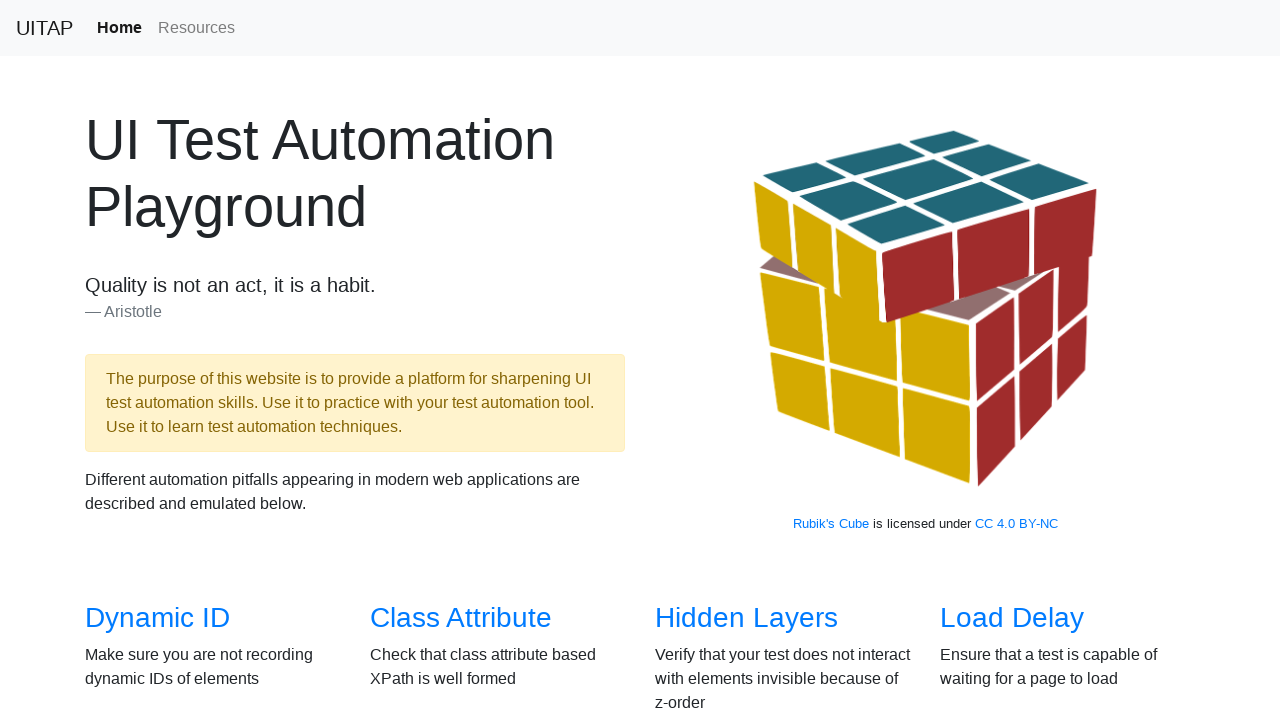

Clicked on the Class Attribute link from the overview section at (461, 618) on xpath=//*[@id="overview"]/div/div[1]/div[2]/h3/a
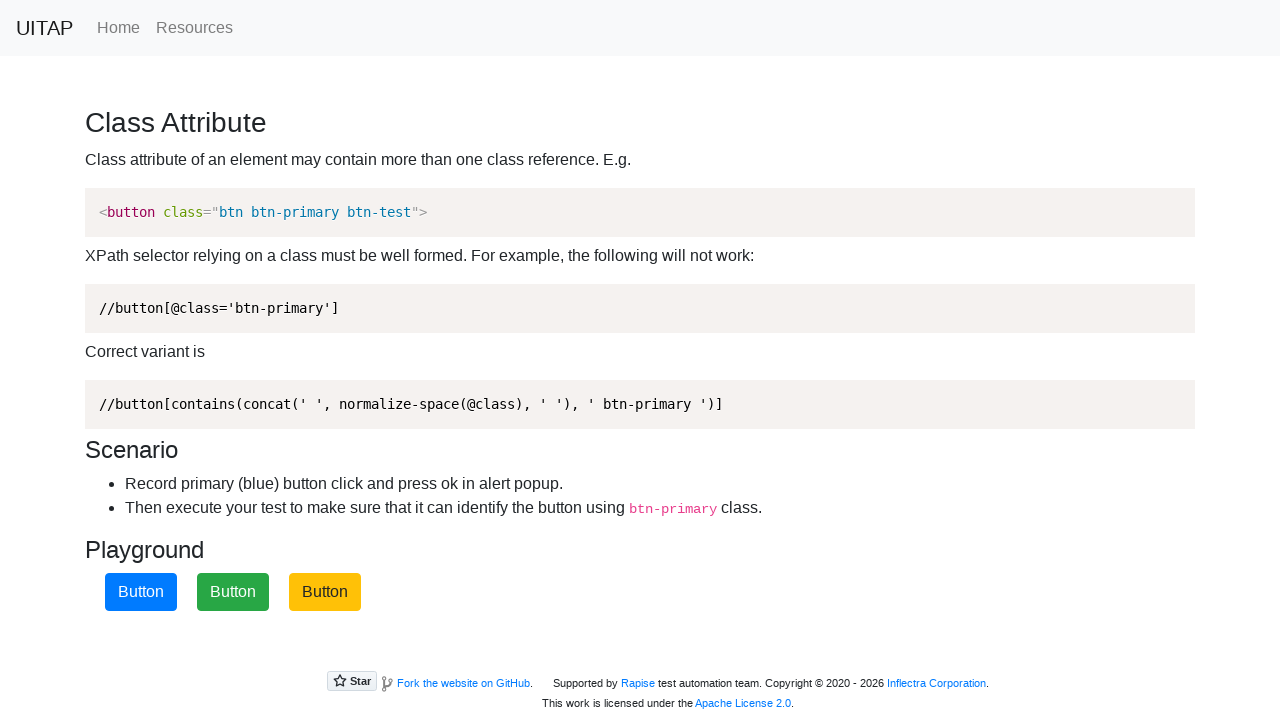

Waited for page to load (domcontentloaded)
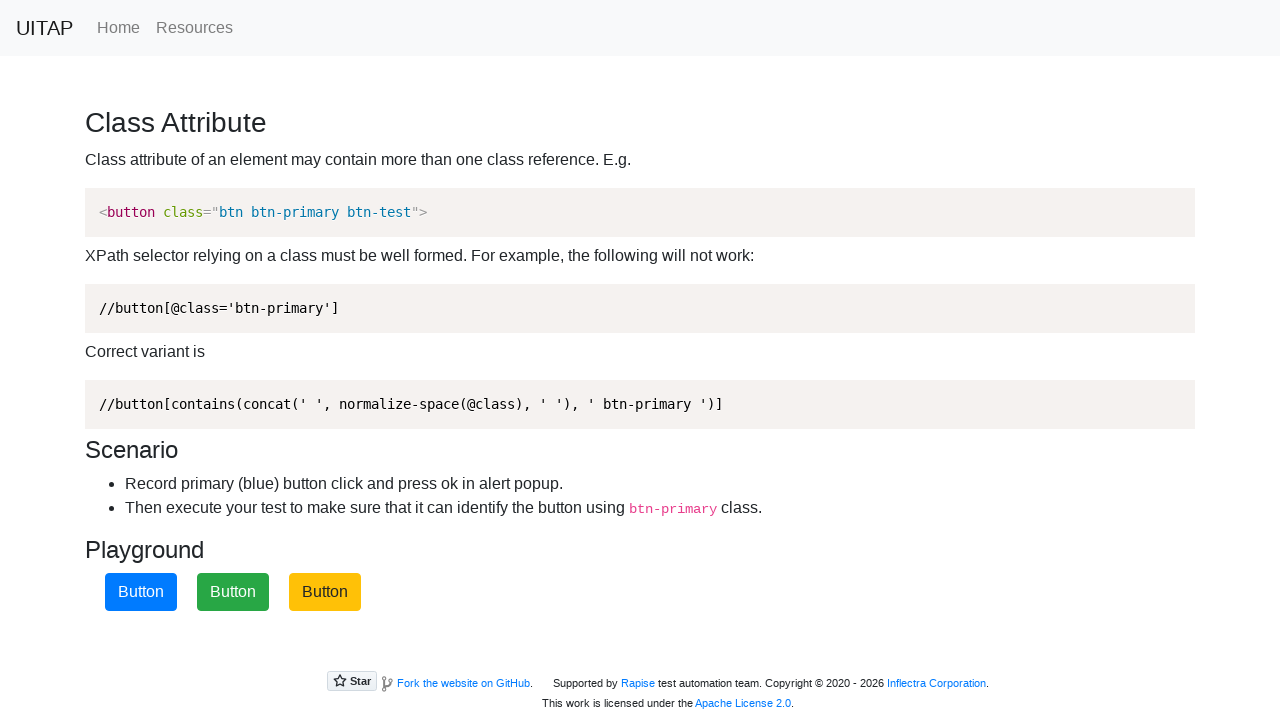

Clicked the button with btn-success and btn-test classes at (233, 592) on button.btn-success.btn-test
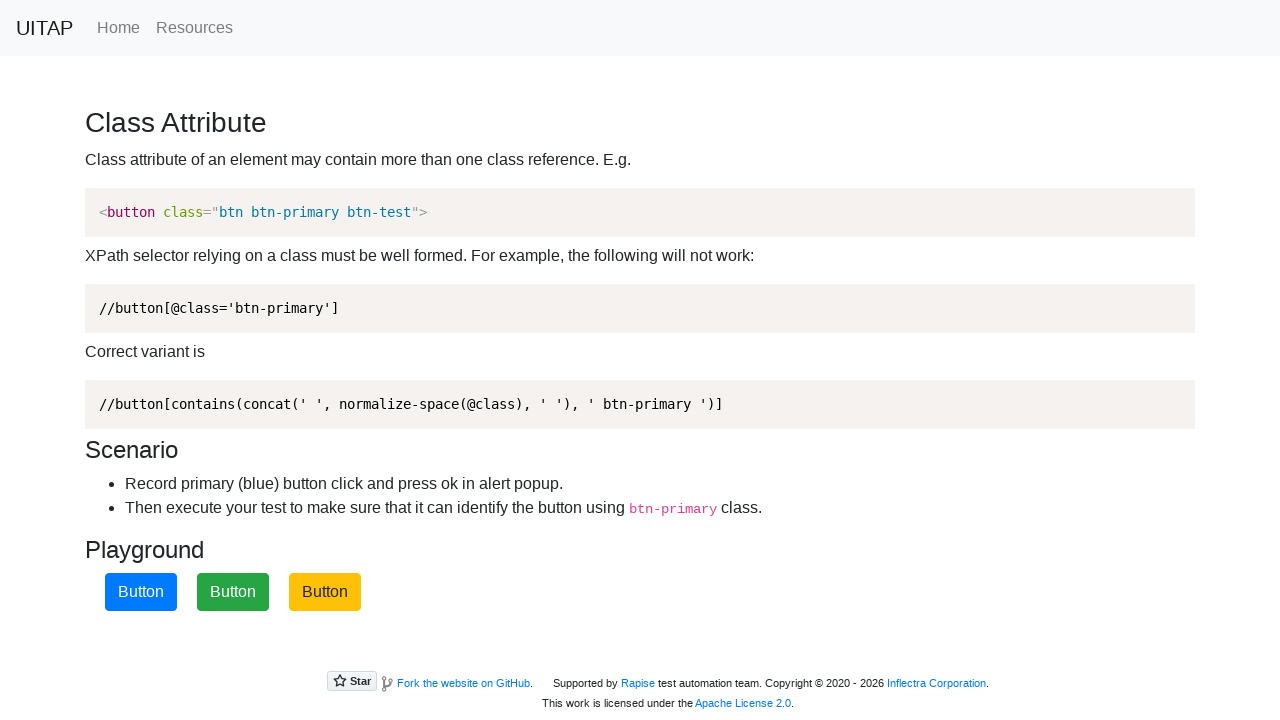

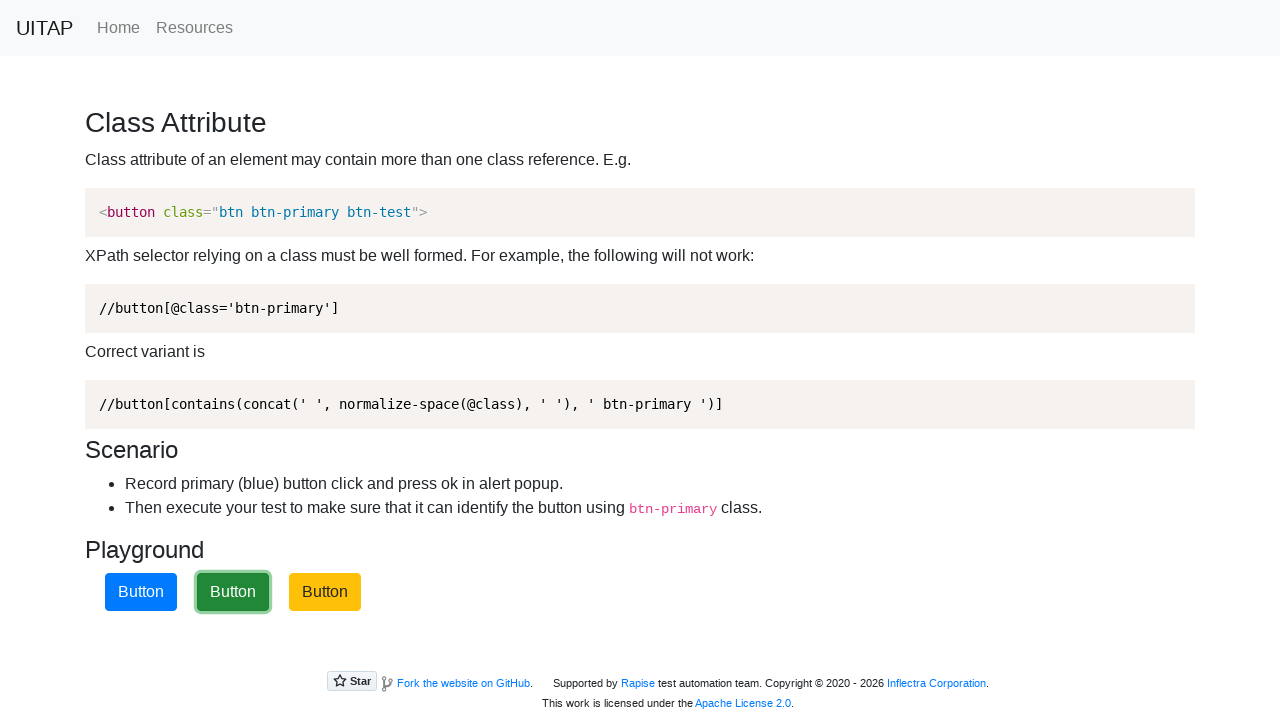